Tests form validation with empty mobile number field to verify required field validation

Starting URL: https://demoqa.com/automation-practice-form

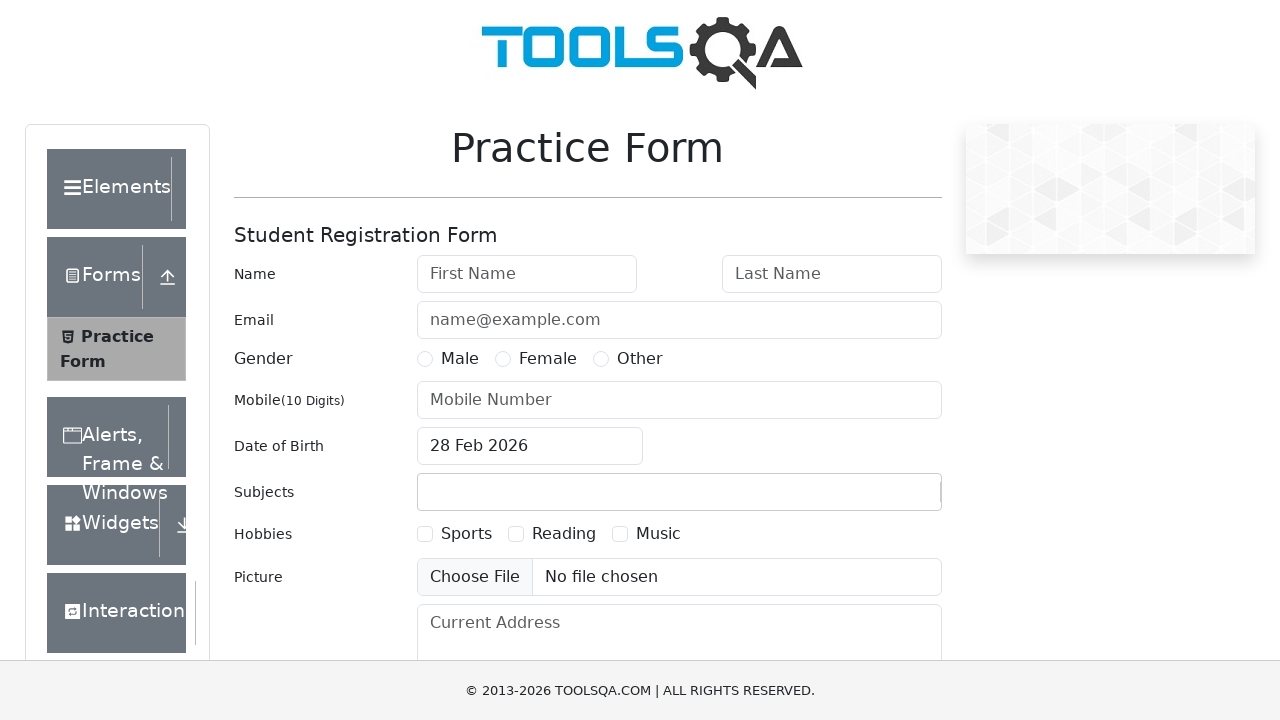

Filled first name field with 'Akshaya' on input#firstName
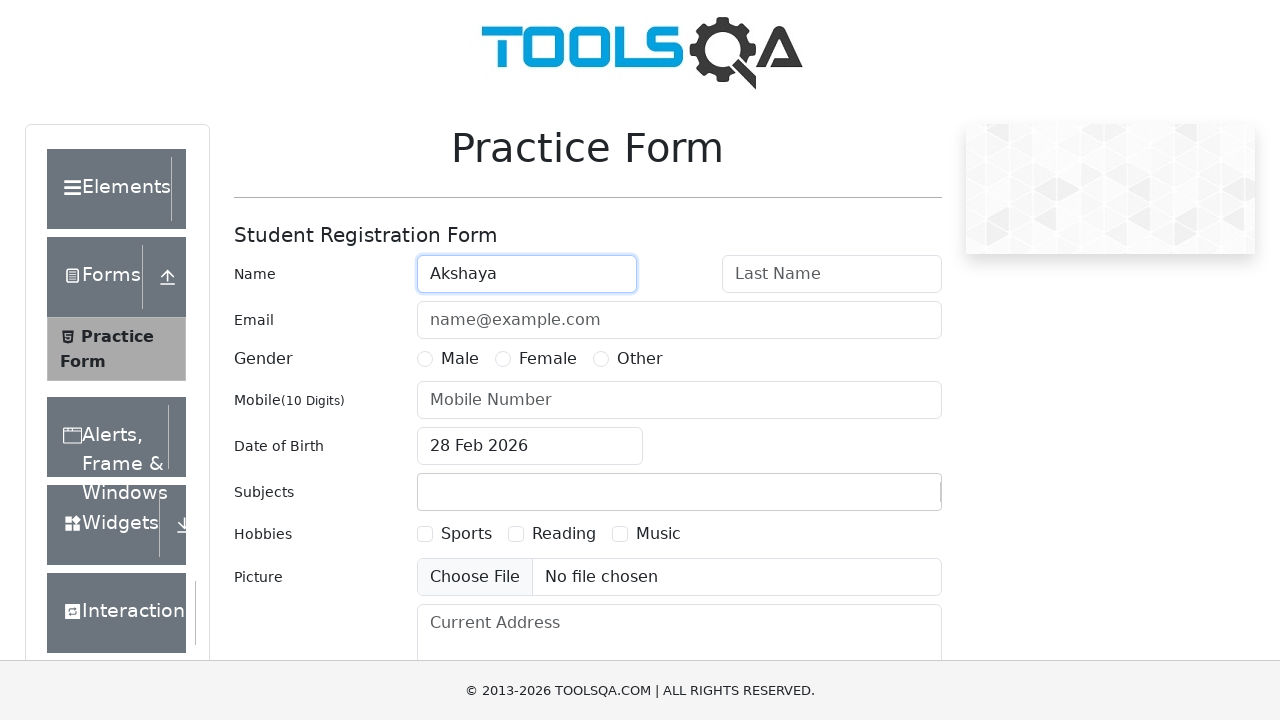

Filled last name field with 'Jain' on input#lastName
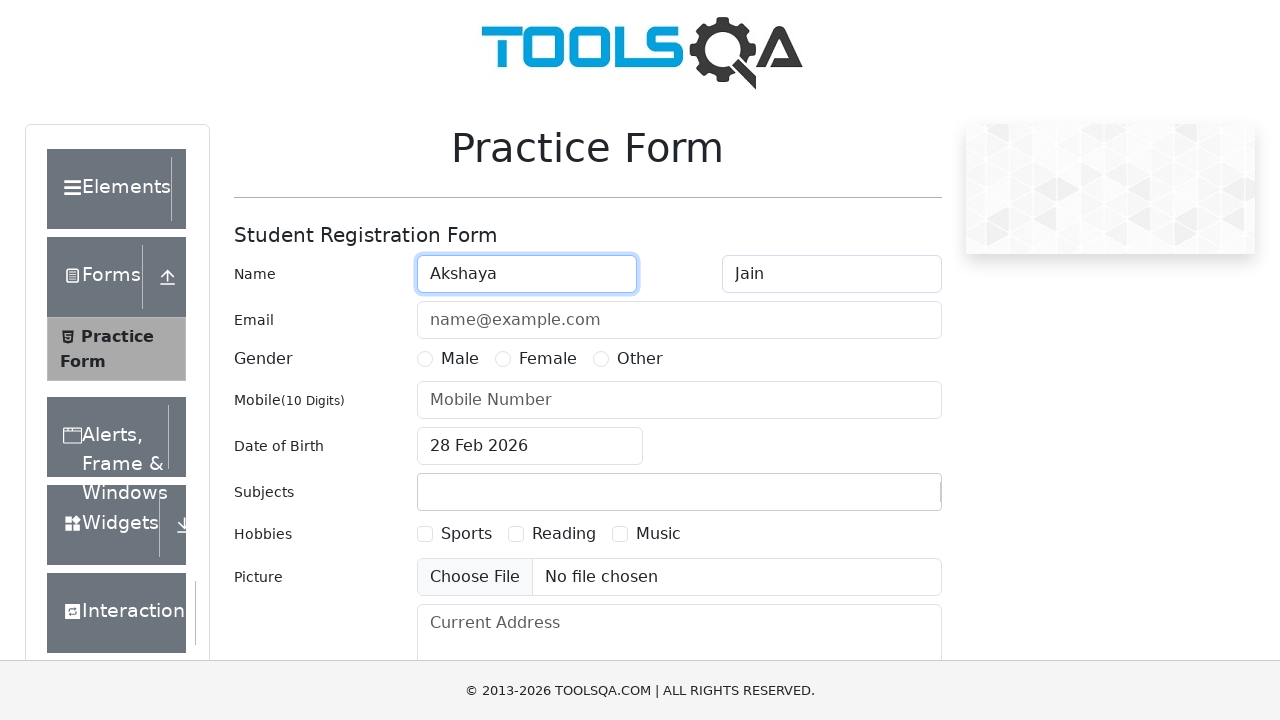

Selected Female gender option at (548, 359) on label:has-text('Female')
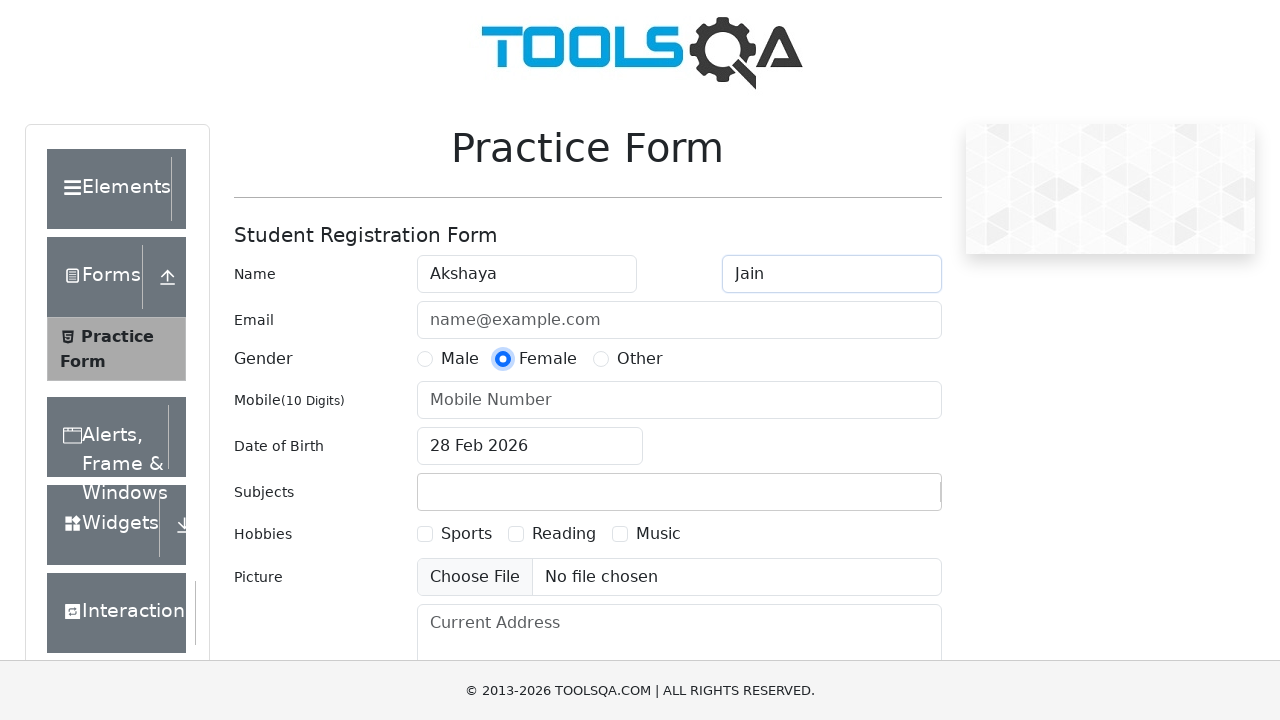

Left mobile number field empty to test required field validation on input#userNumber
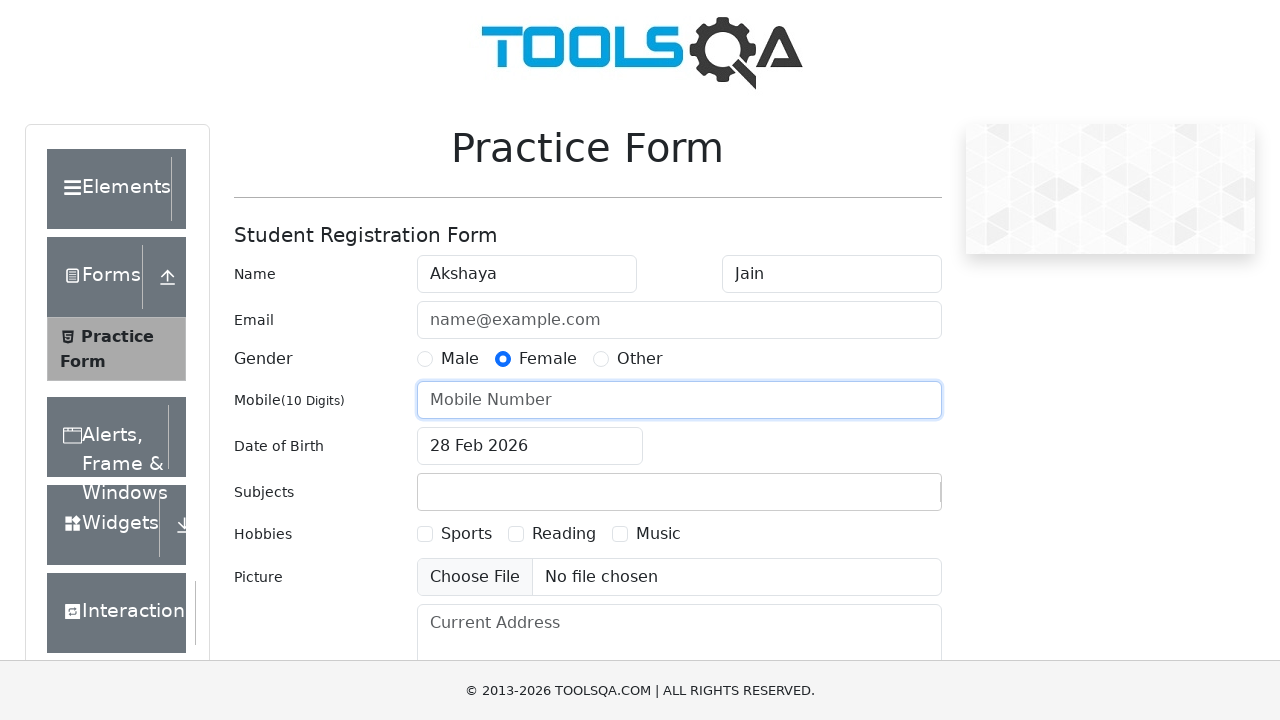

Scrolled to submit button
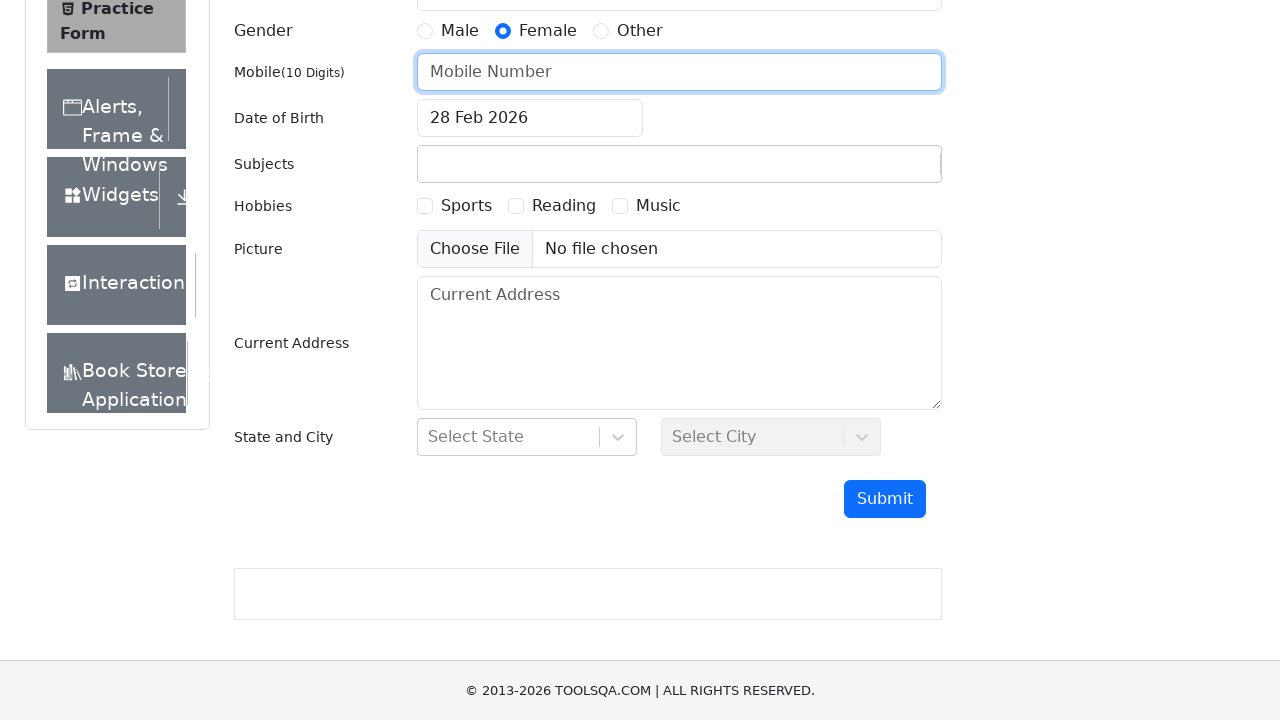

Clicked submit button to trigger form validation at (885, 499) on button#submit
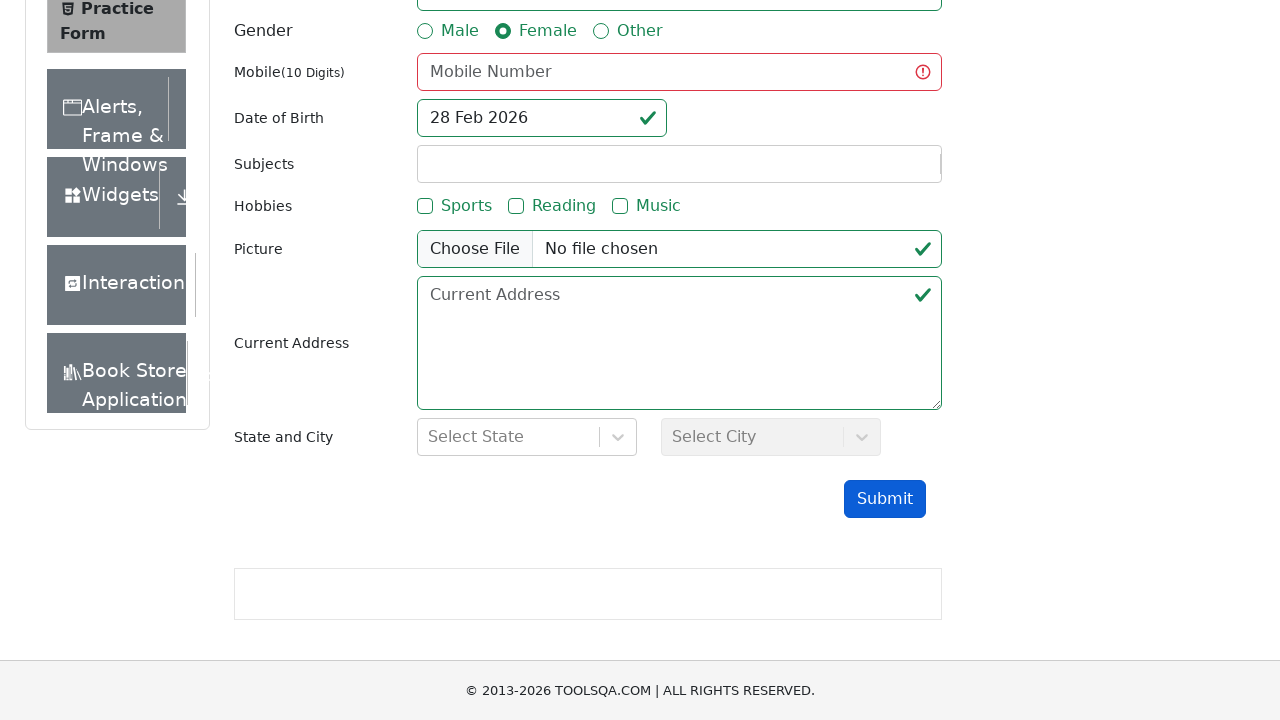

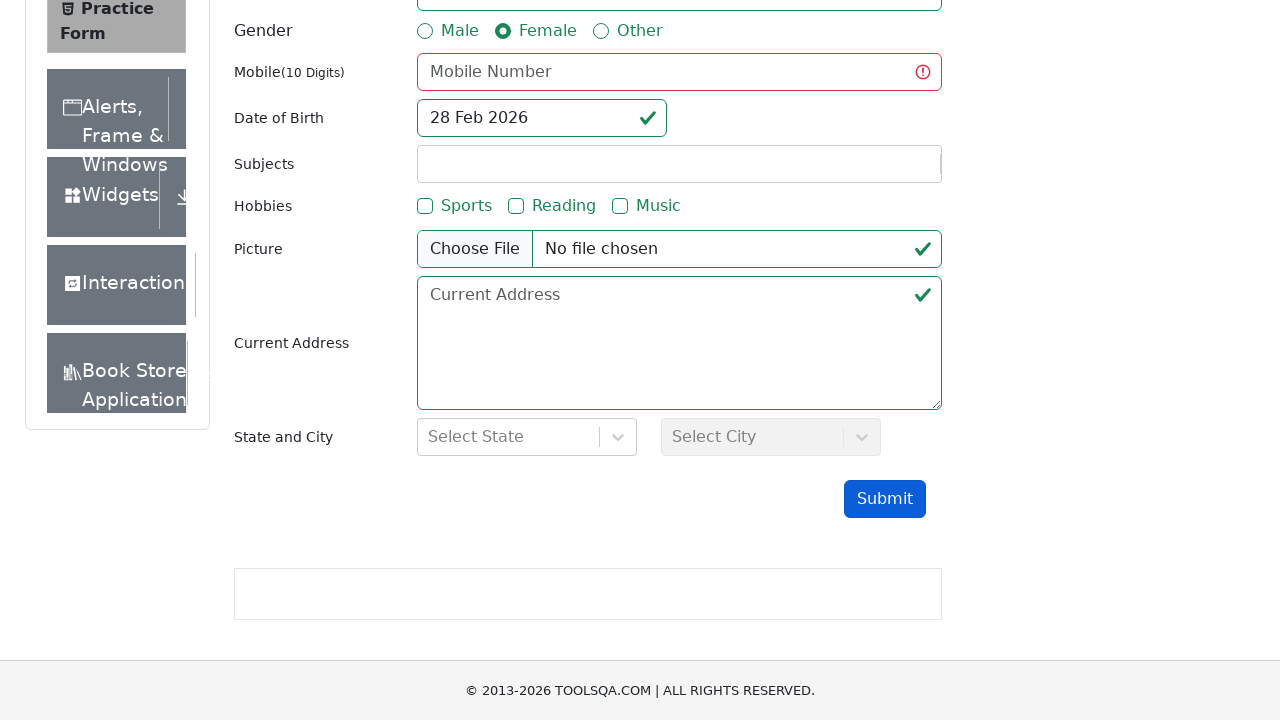